Tests the alert functionality on a practice automation page by entering a name and clicking the alert button to trigger an alert dialog.

Starting URL: https://rahulshettyacademy.com/AutomationPractice/

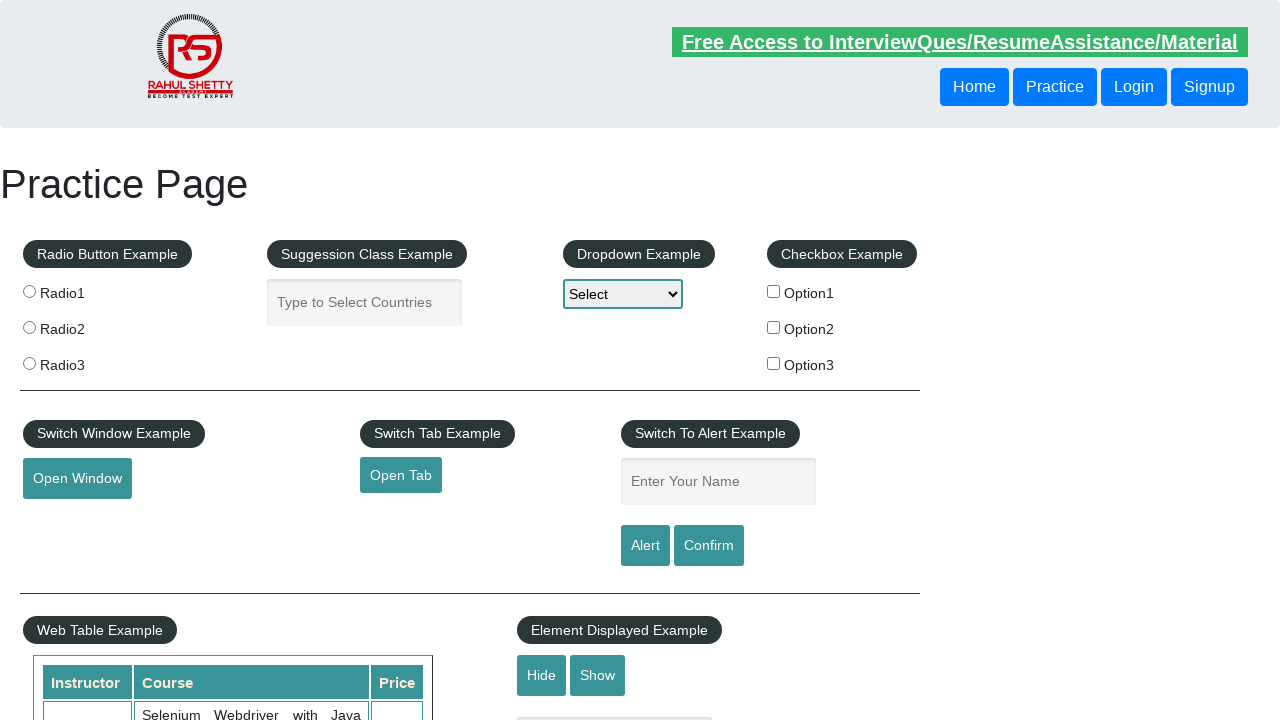

Filled name input field with 'Dan' on #name
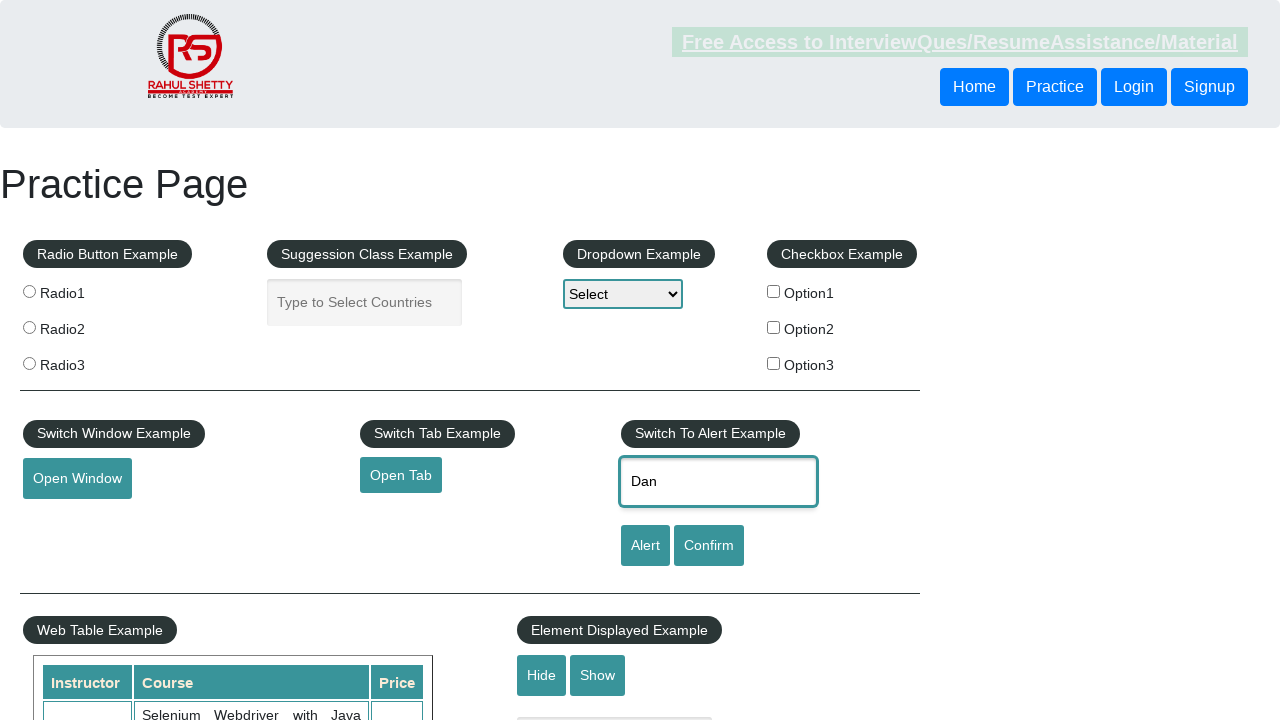

Clicked alert button to trigger alert dialog at (645, 546) on #alertbtn
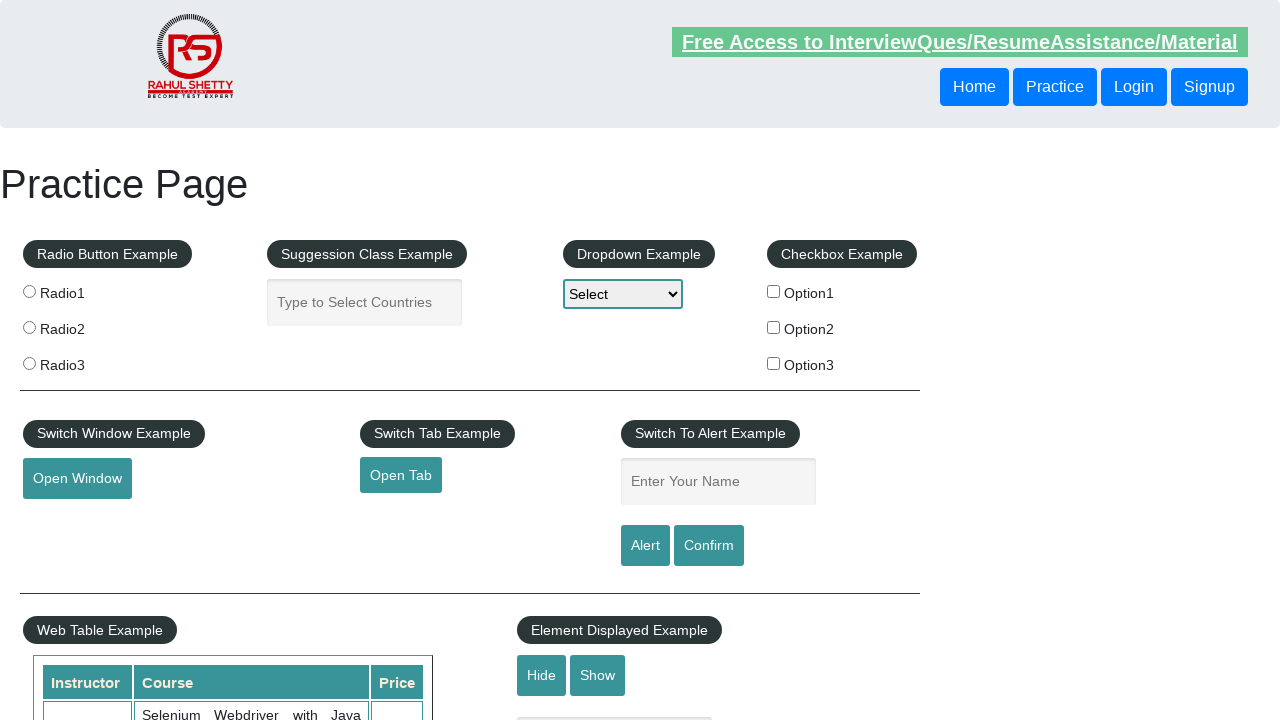

Set up alert dialog handler to accept alerts
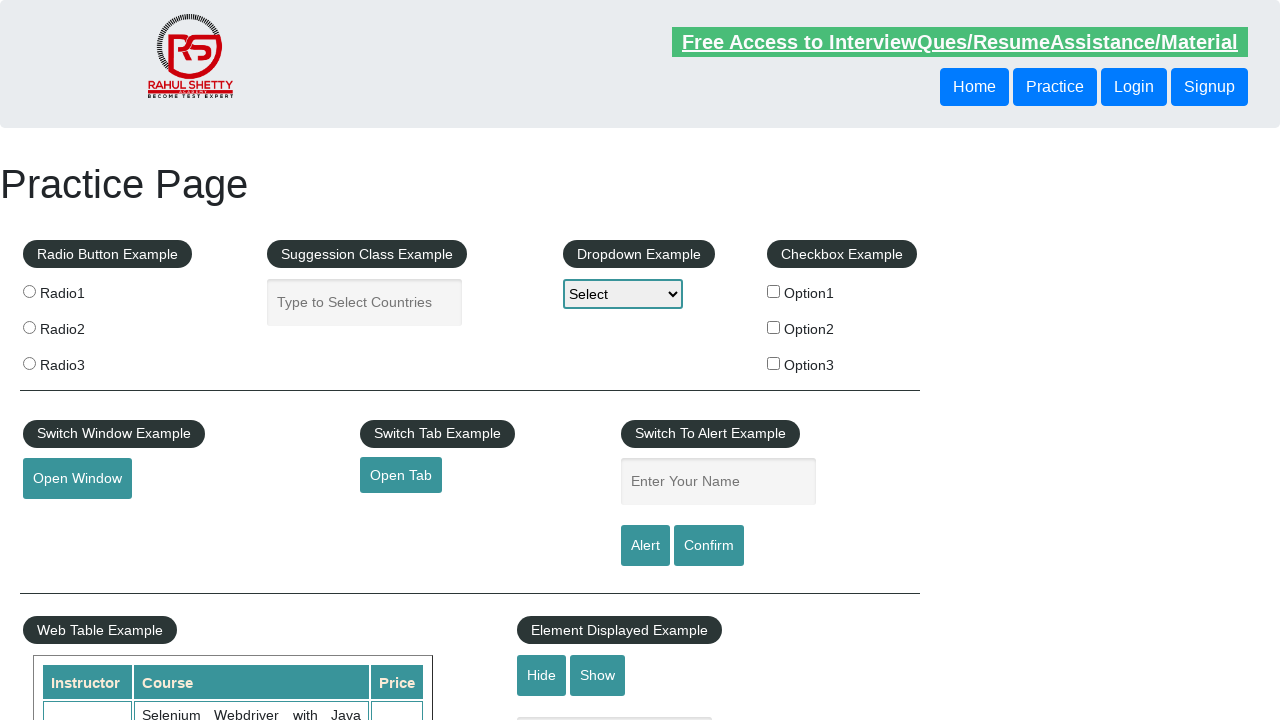

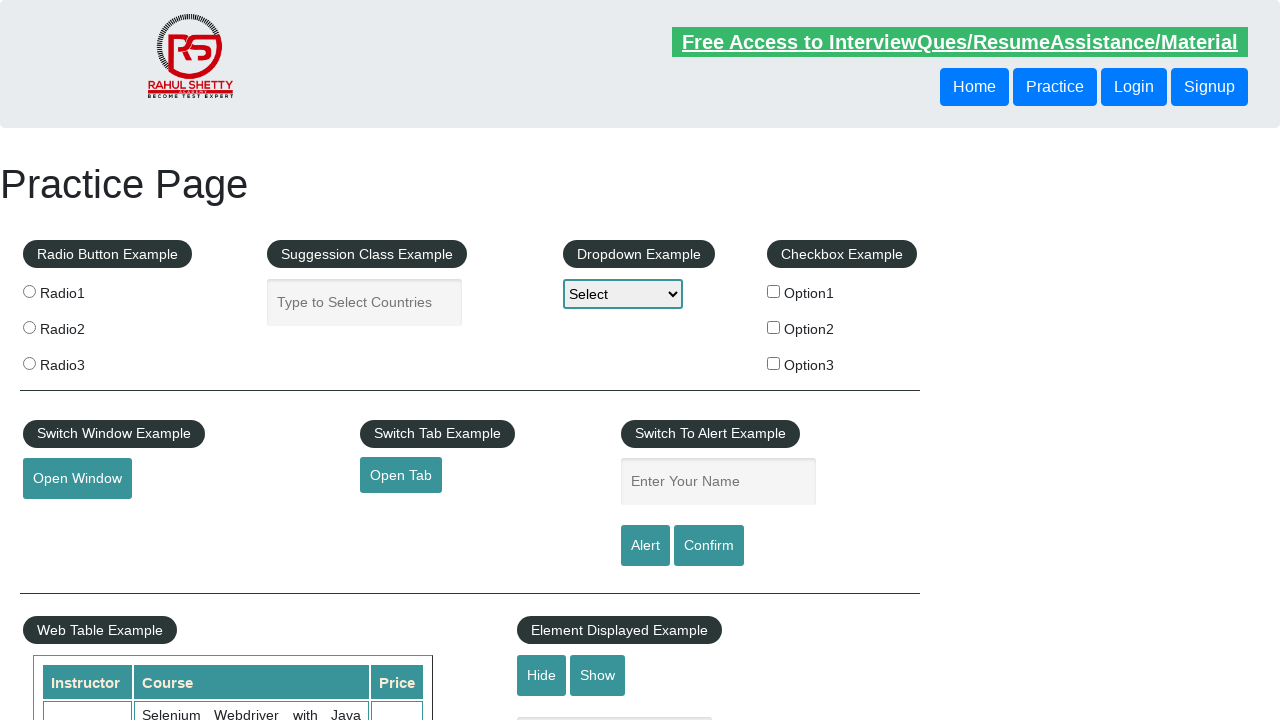